Navigates to an automation practice page and interacts with a table to verify its structure and content

Starting URL: https://rahulshettyacademy.com/AutomationPractice/

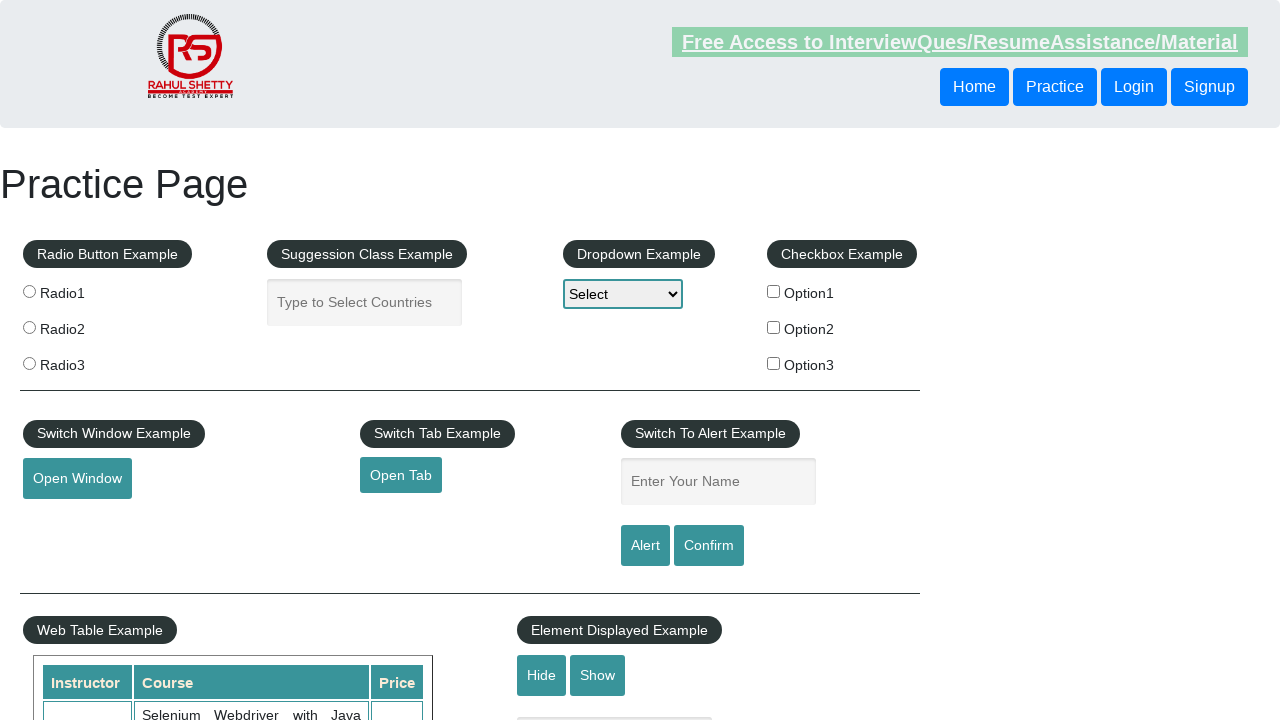

Navigated to automation practice page
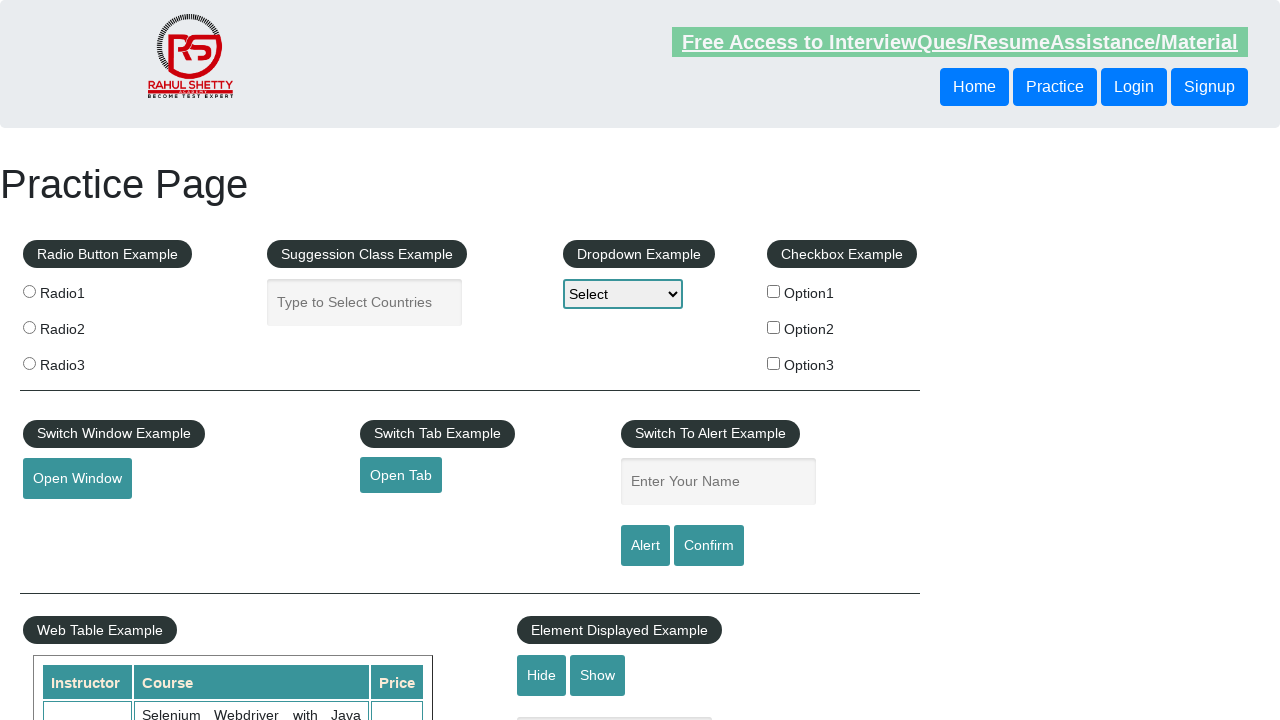

Table with product data loaded
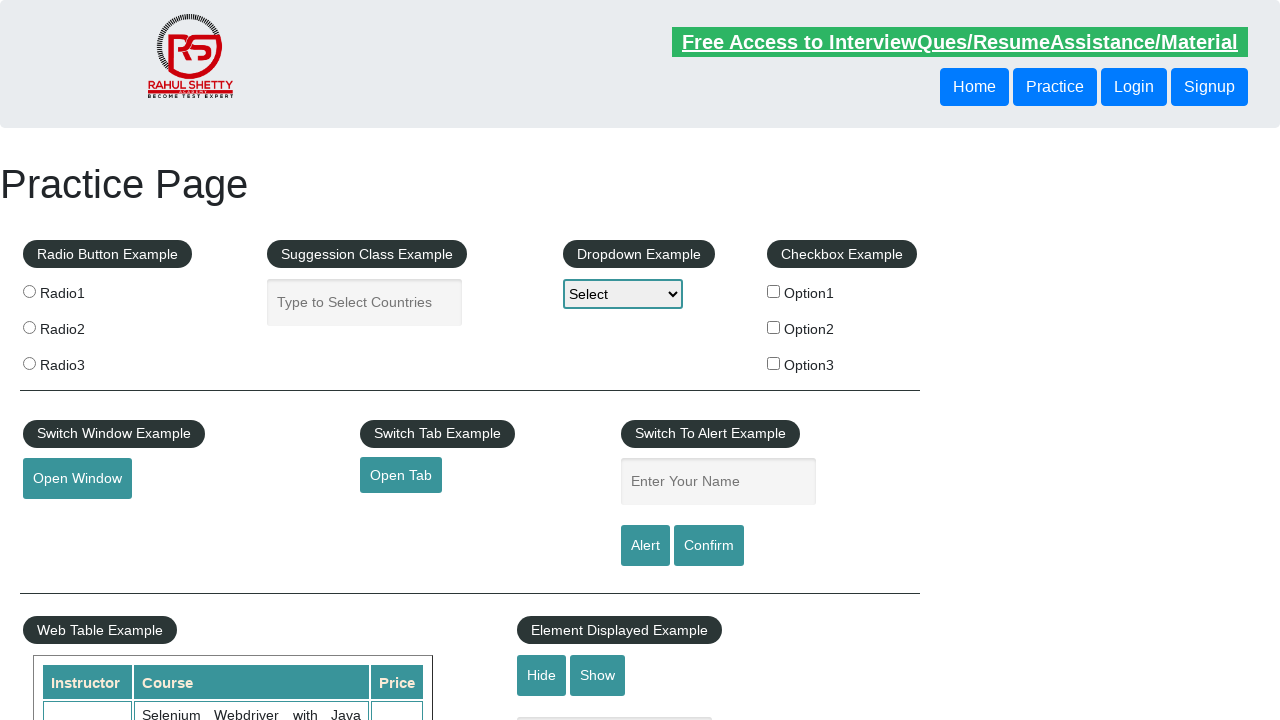

Located product table element
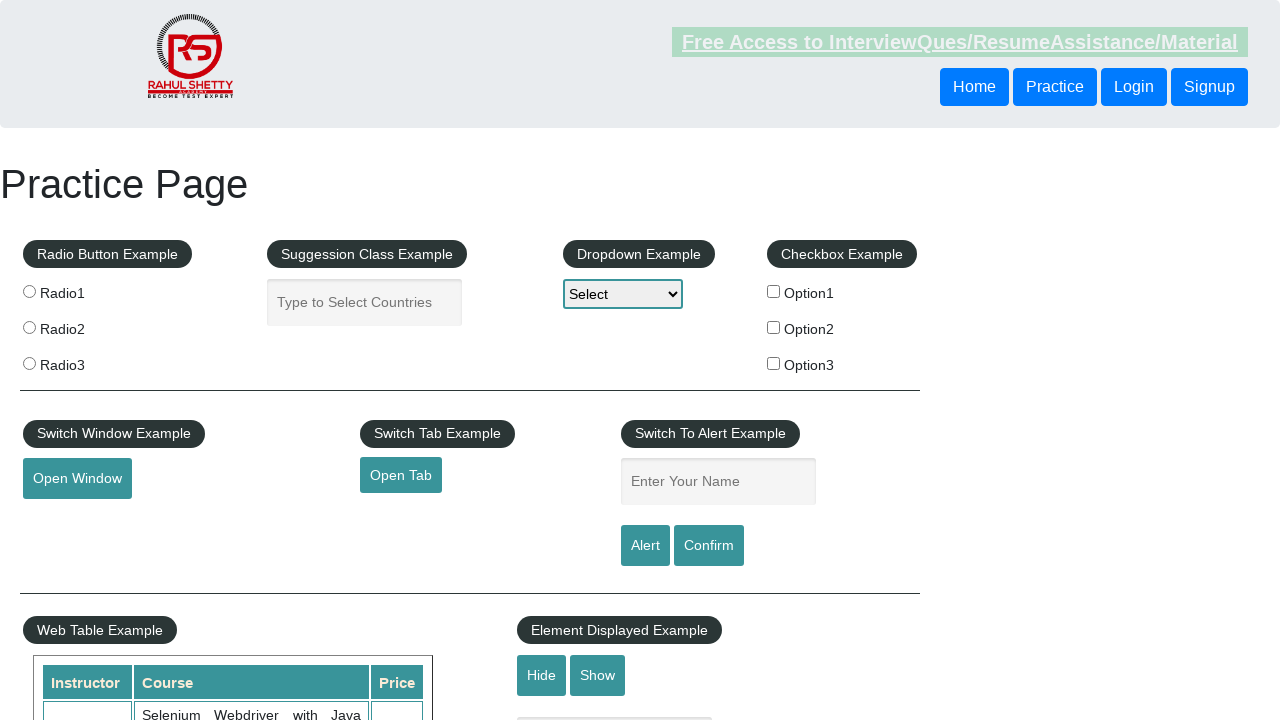

Counted table rows: 11 rows found
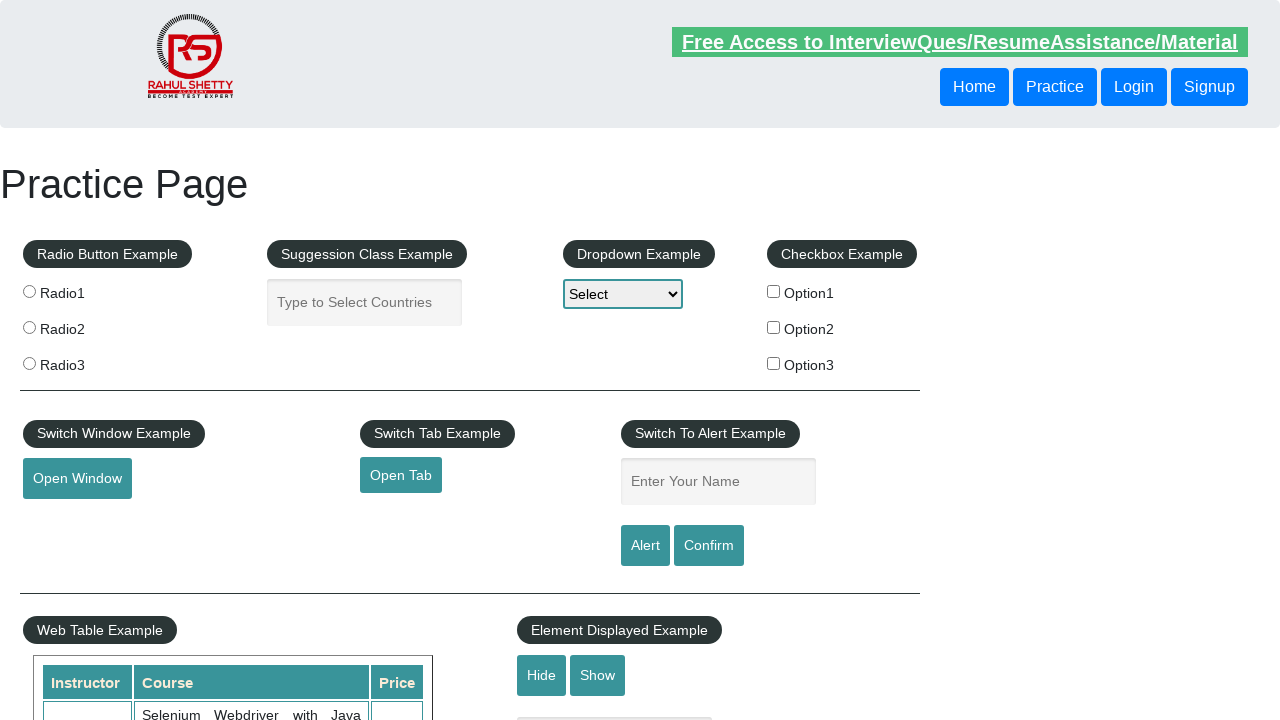

Counted table columns in header row: 3 columns found
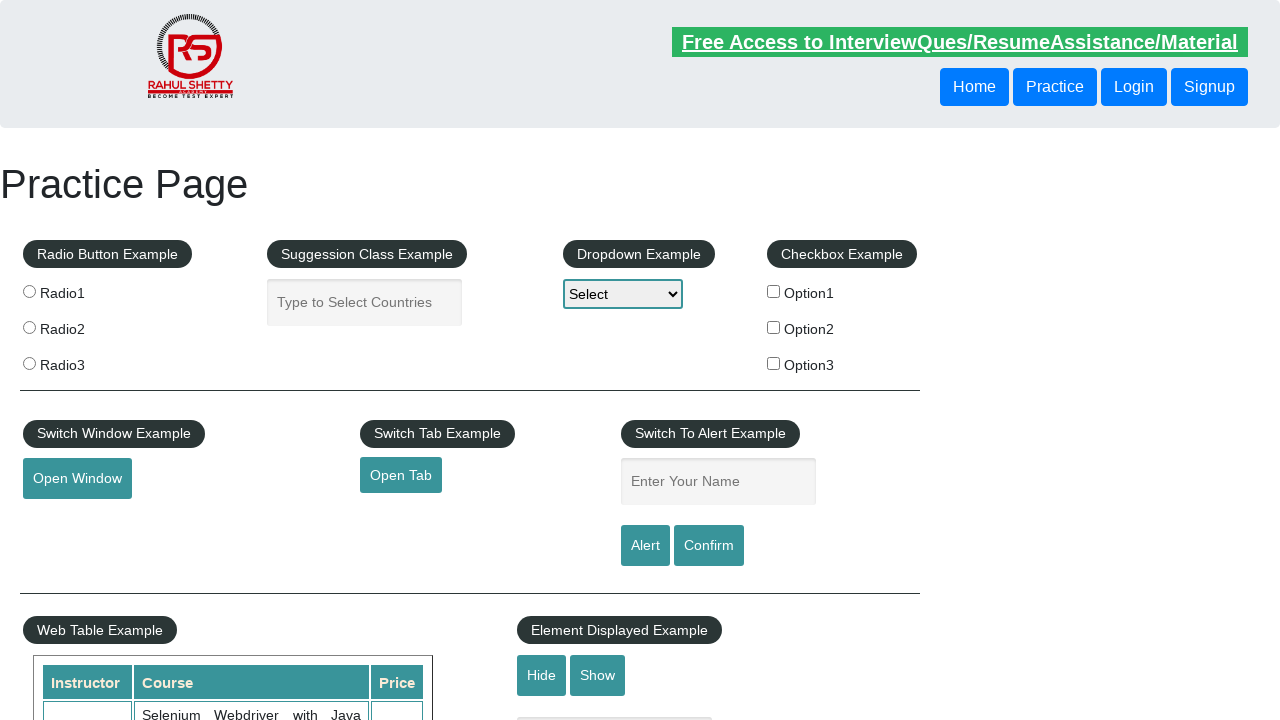

Retrieved all cells from second data row
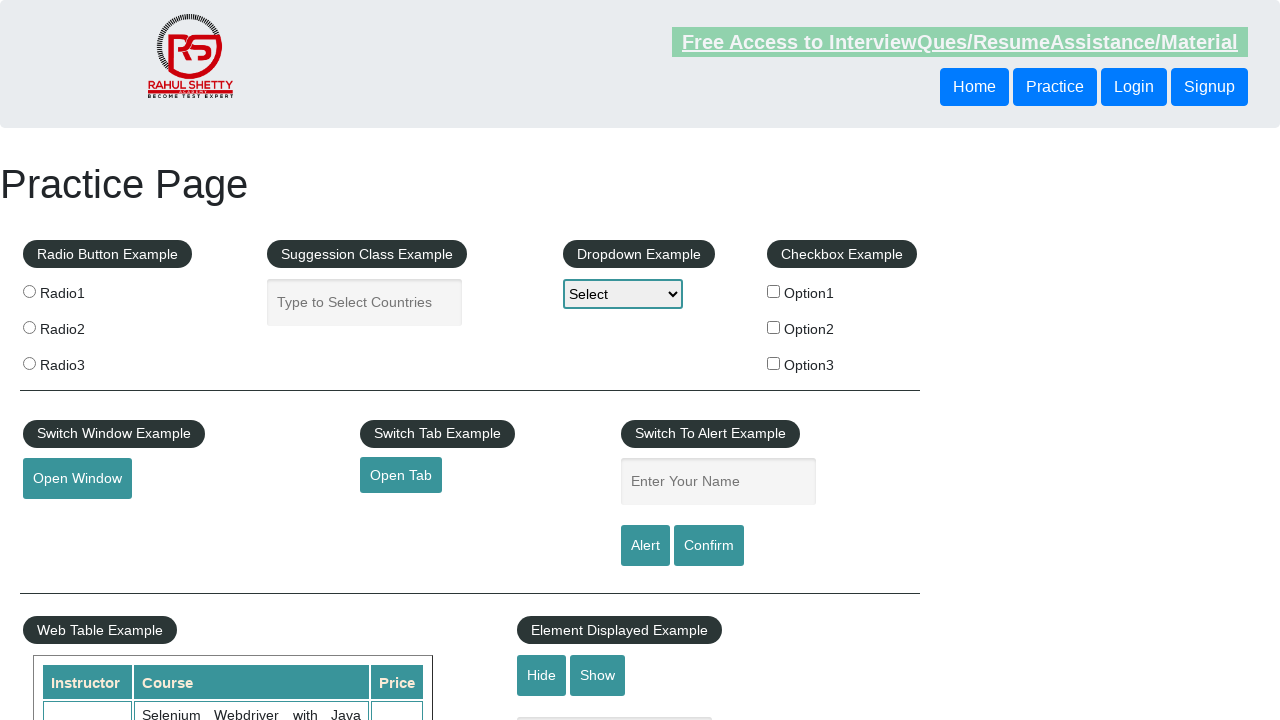

Extracted text content from row 2: ['Rahul Shetty', 'Learn SQL in Practical + Database Testing from Scratch', '25']
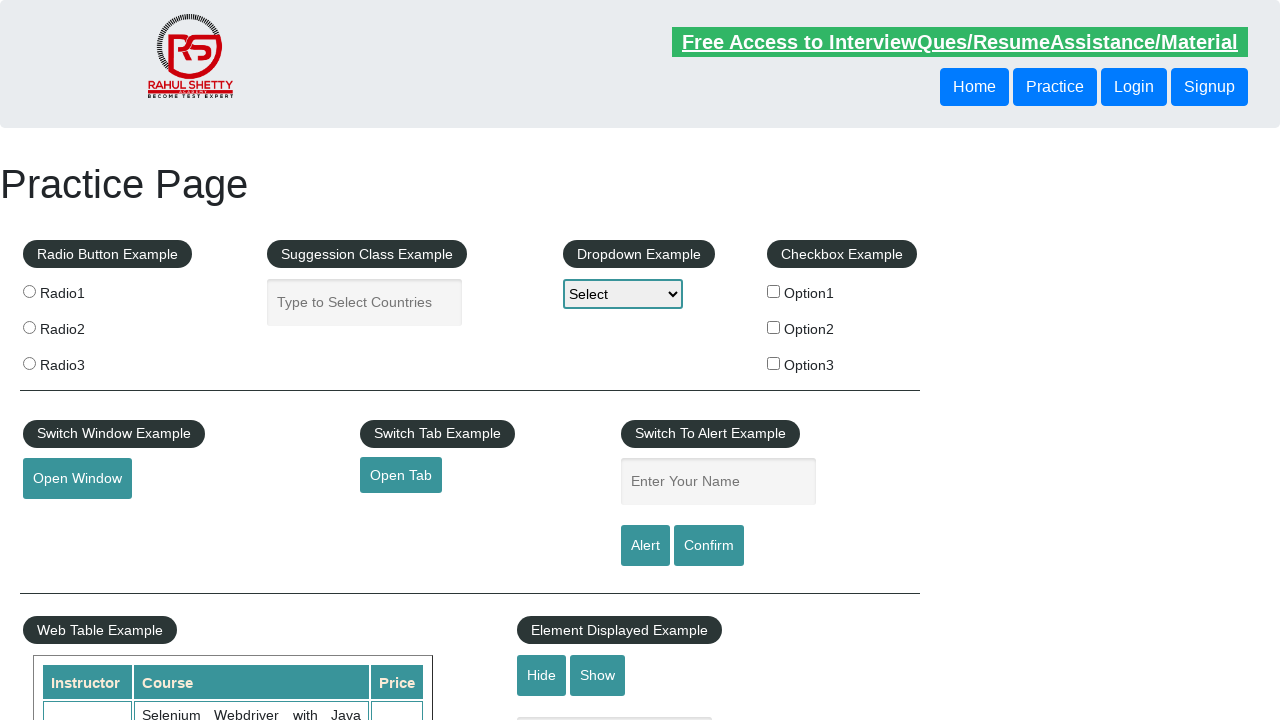

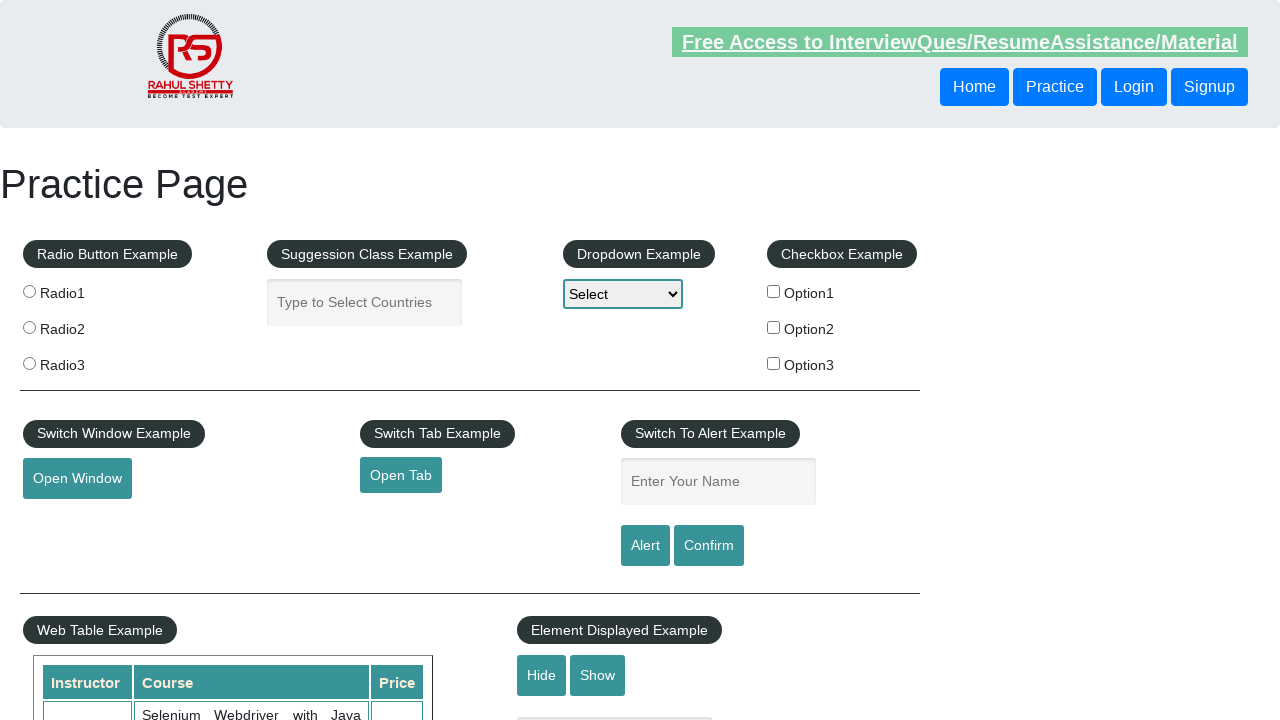